Tests window switching functionality by clicking a link that opens a new window, extracting email text from the child window, and using it to fill a form field in the parent window

Starting URL: https://rahulshettyacademy.com/loginpagePractise/#

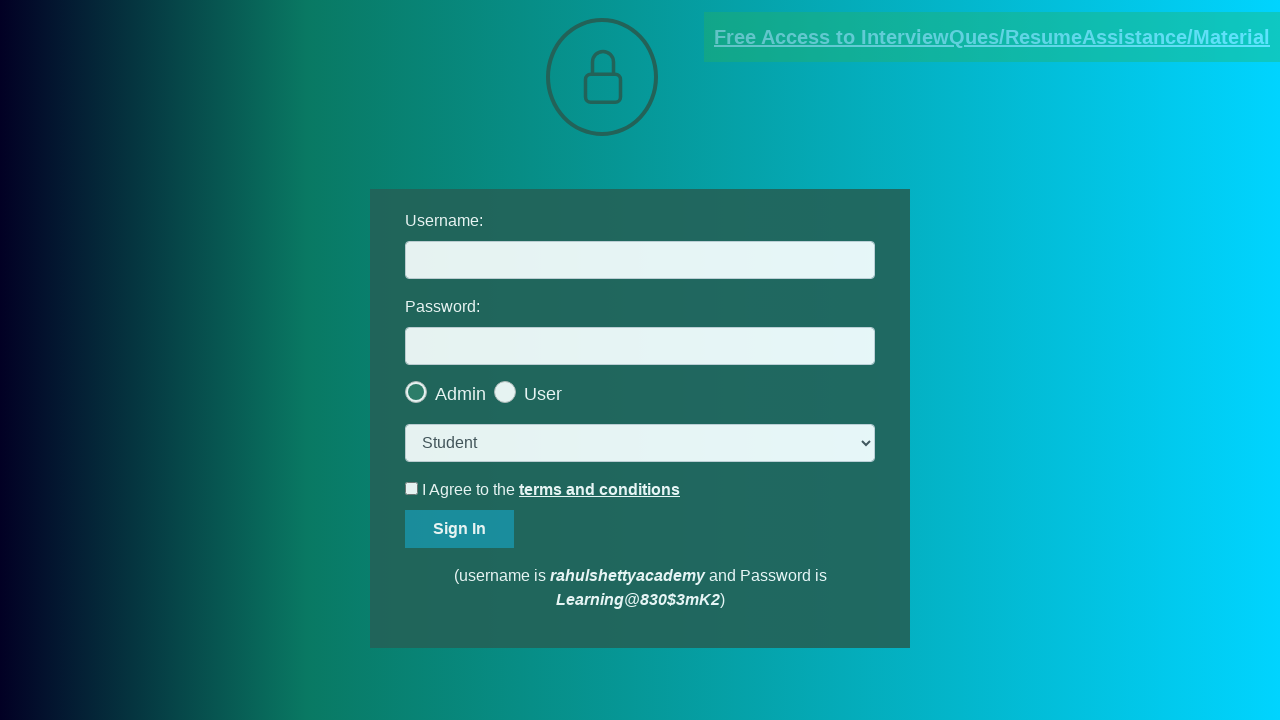

Clicked blinking text link to open new window at (992, 37) on .blinkingText
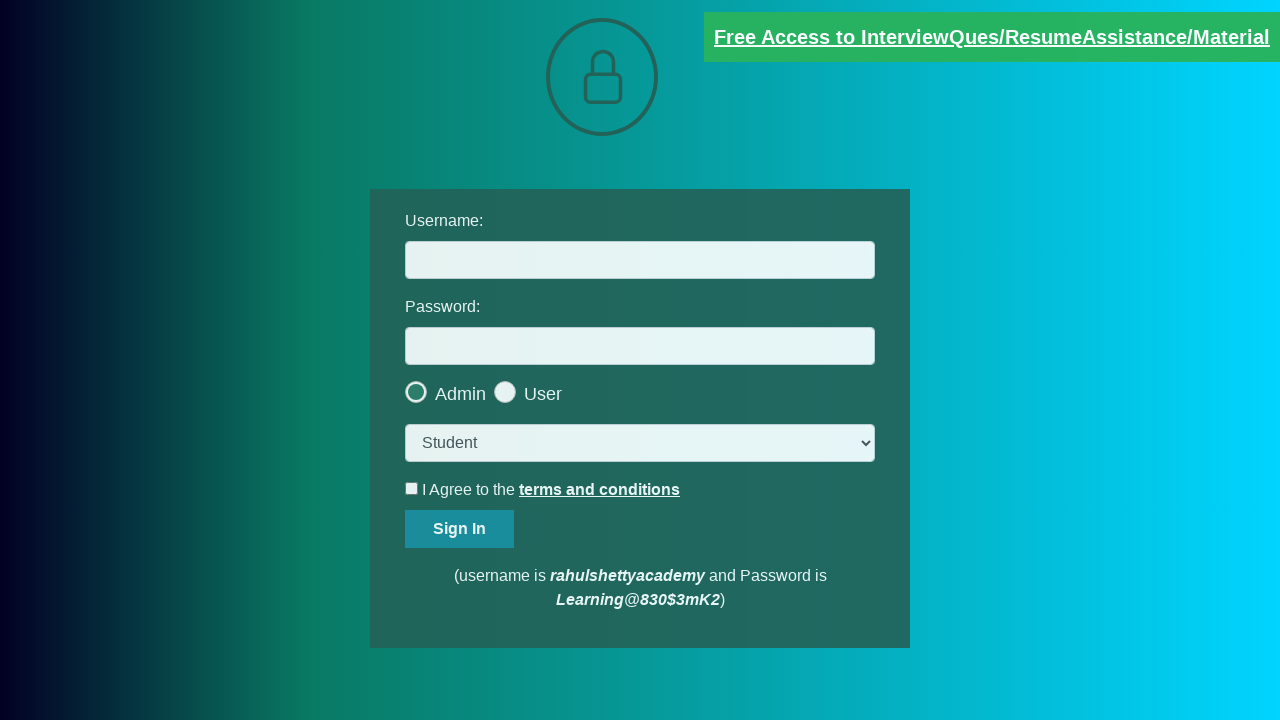

New window opened and captured
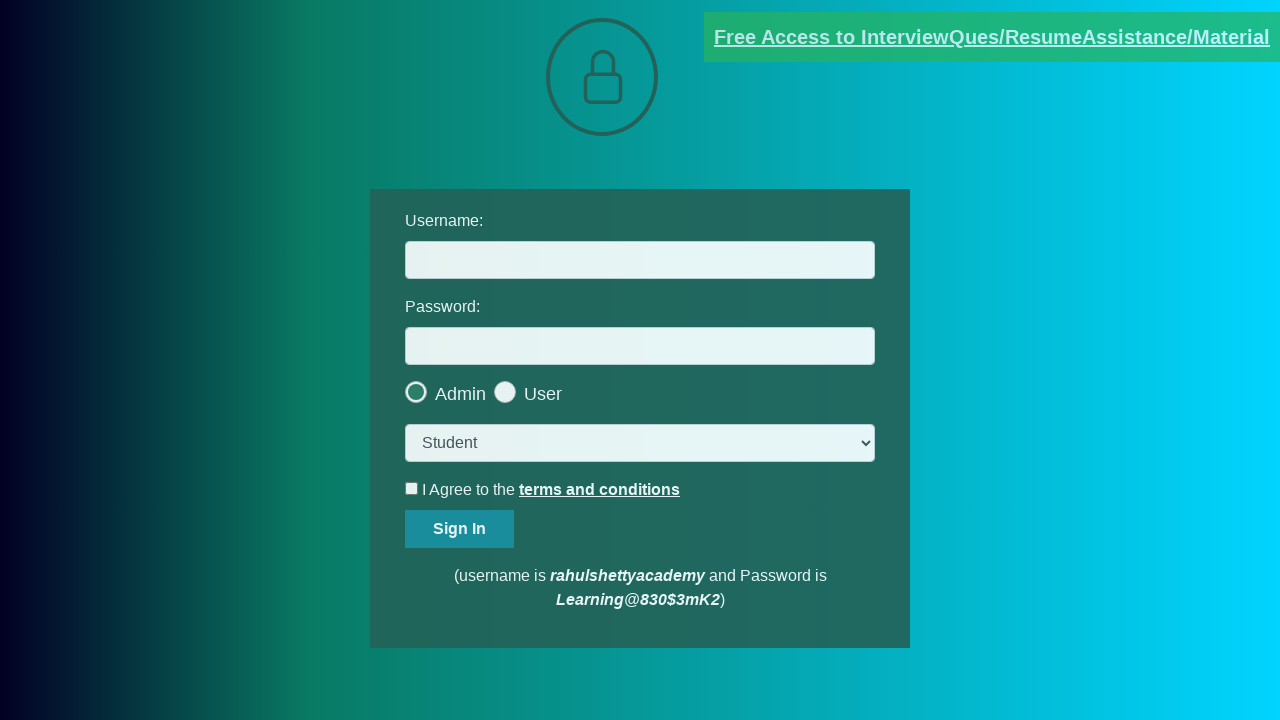

Waited for email text element to load in new window
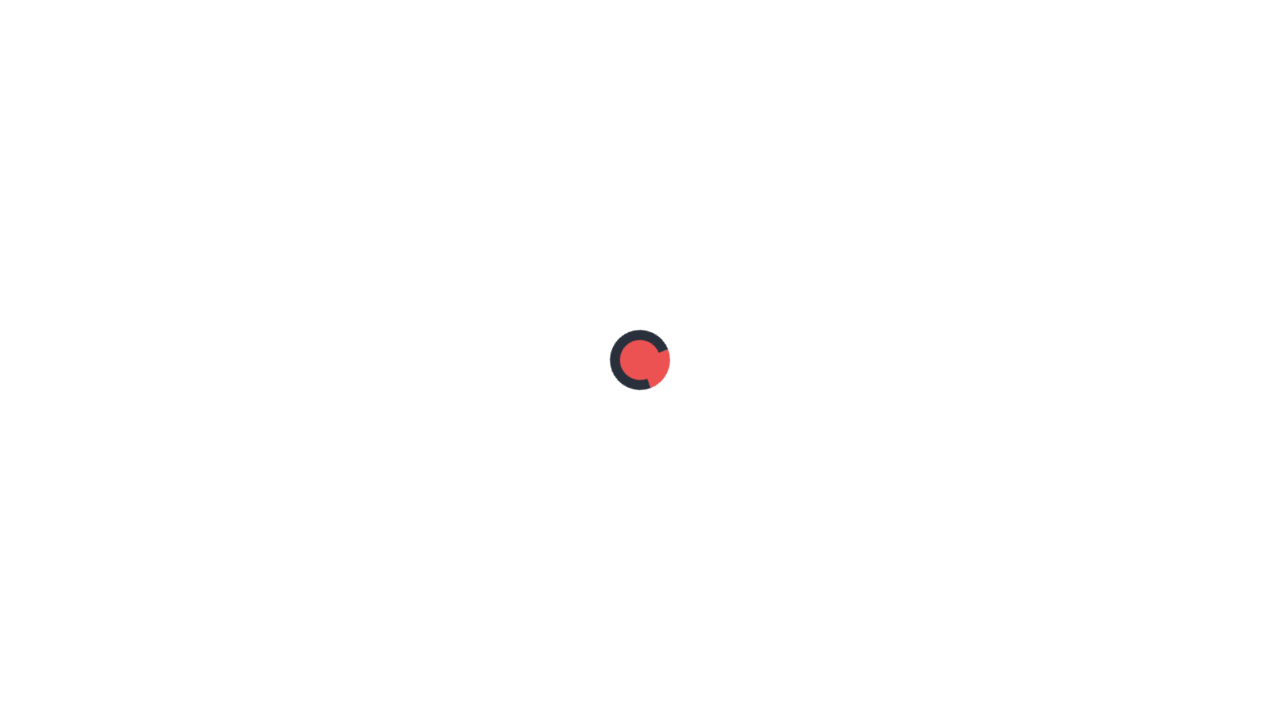

Extracted full text containing email address
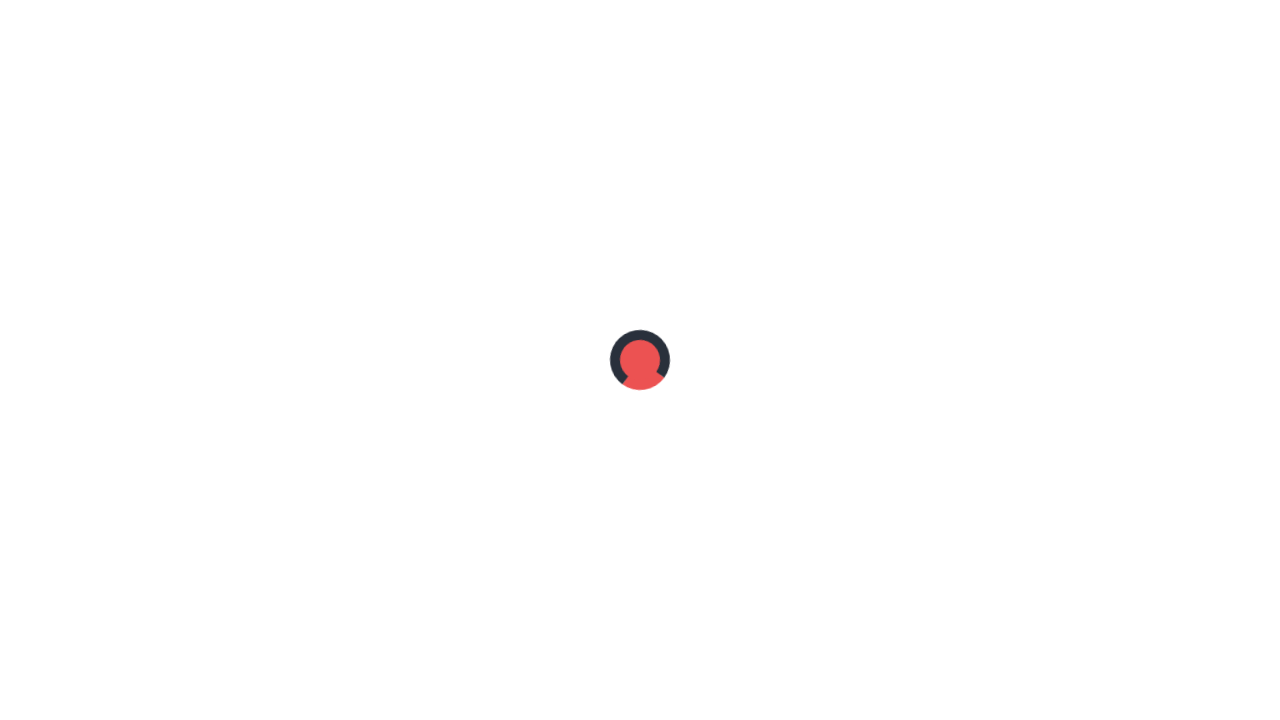

Parsed email address from text: mentor@rahulshettyacademy.com
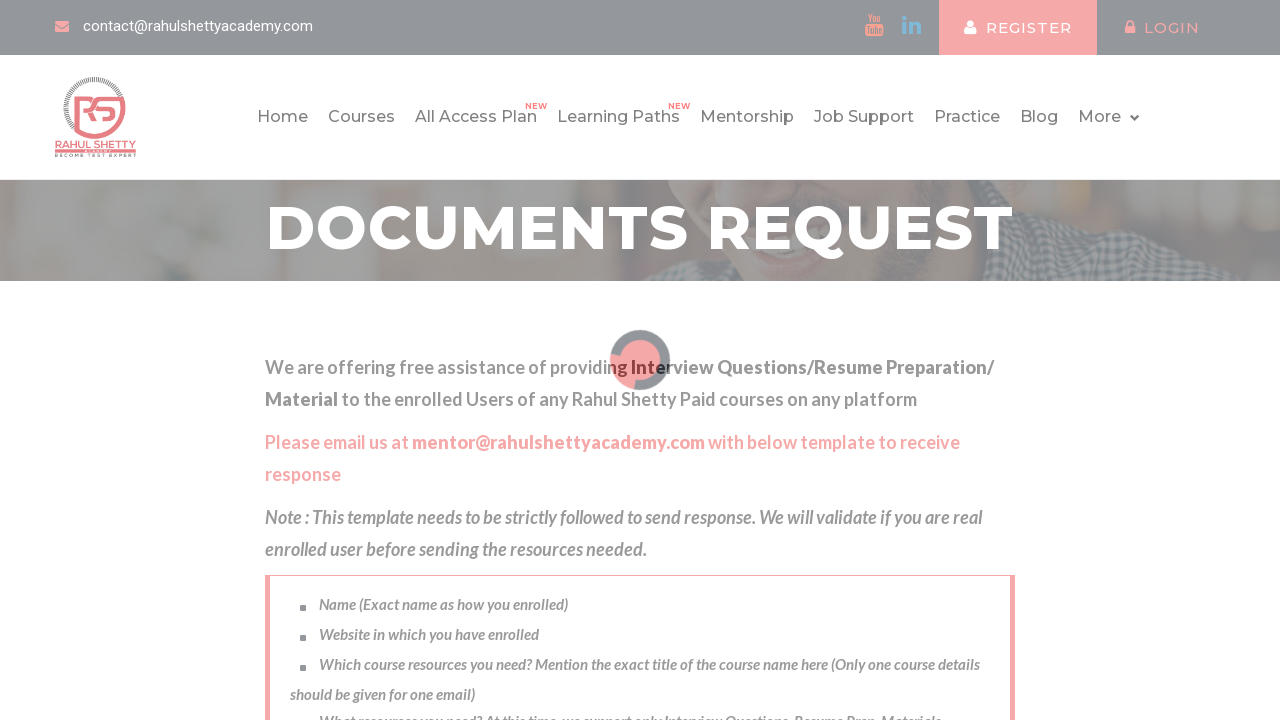

Closed child window
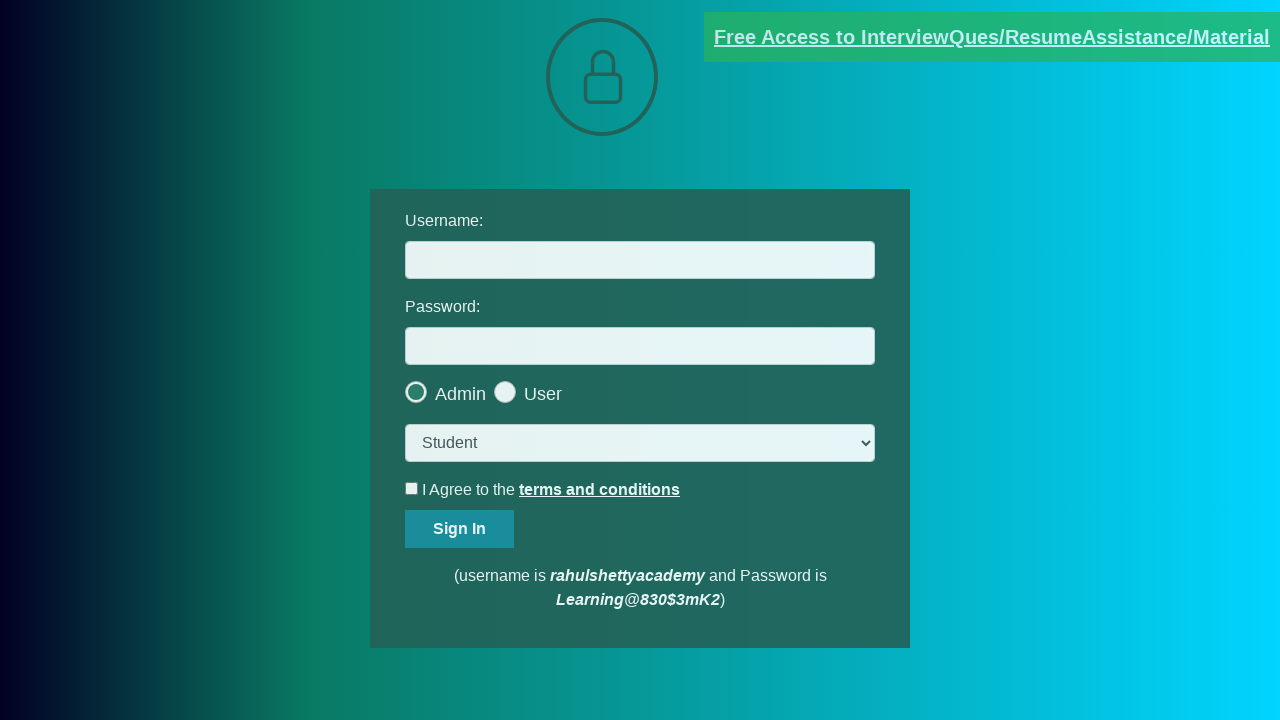

Filled username field with extracted email: mentor@rahulshettyacademy.com on #username
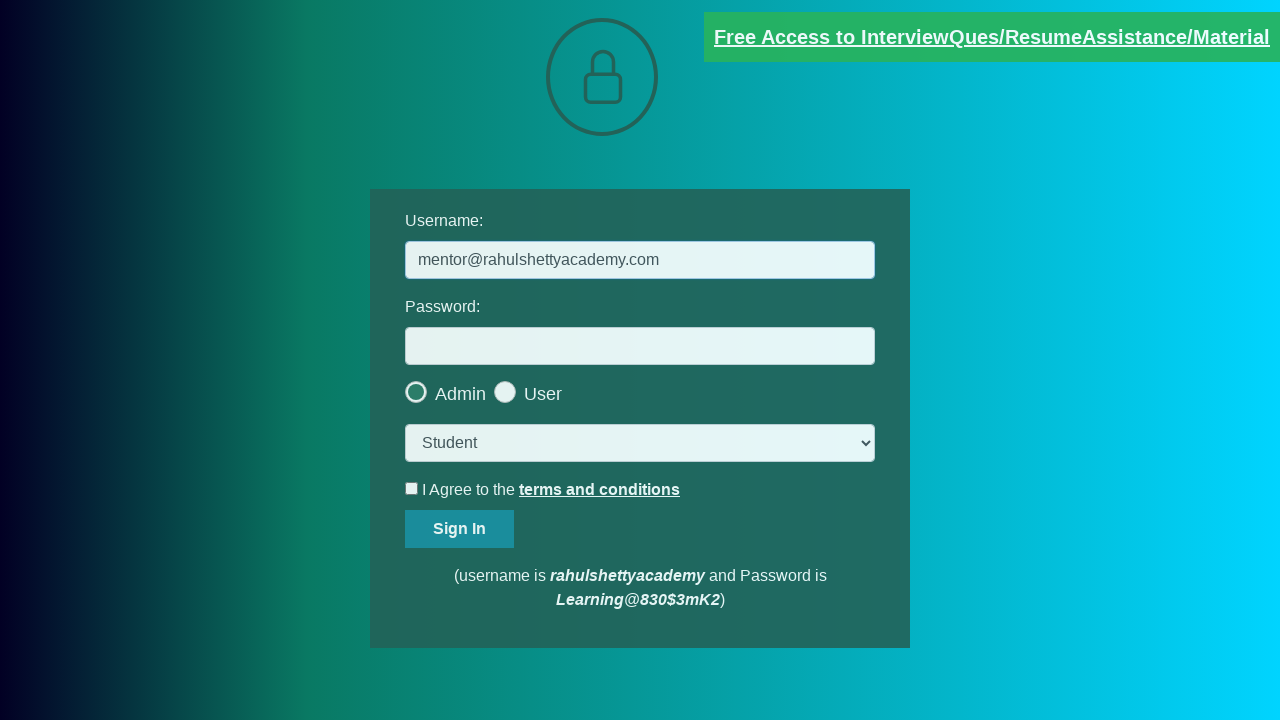

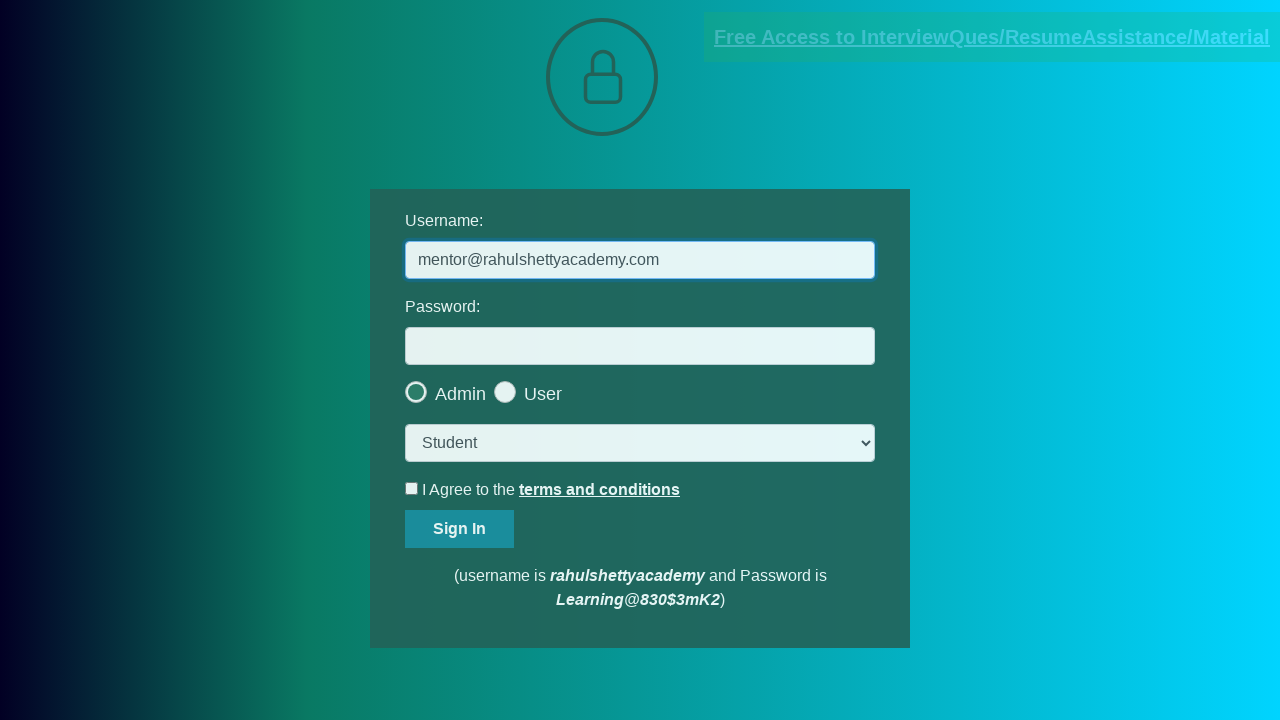